Tests right-click functionality on a button and verifies the resulting message

Starting URL: https://demoqa.com/buttons

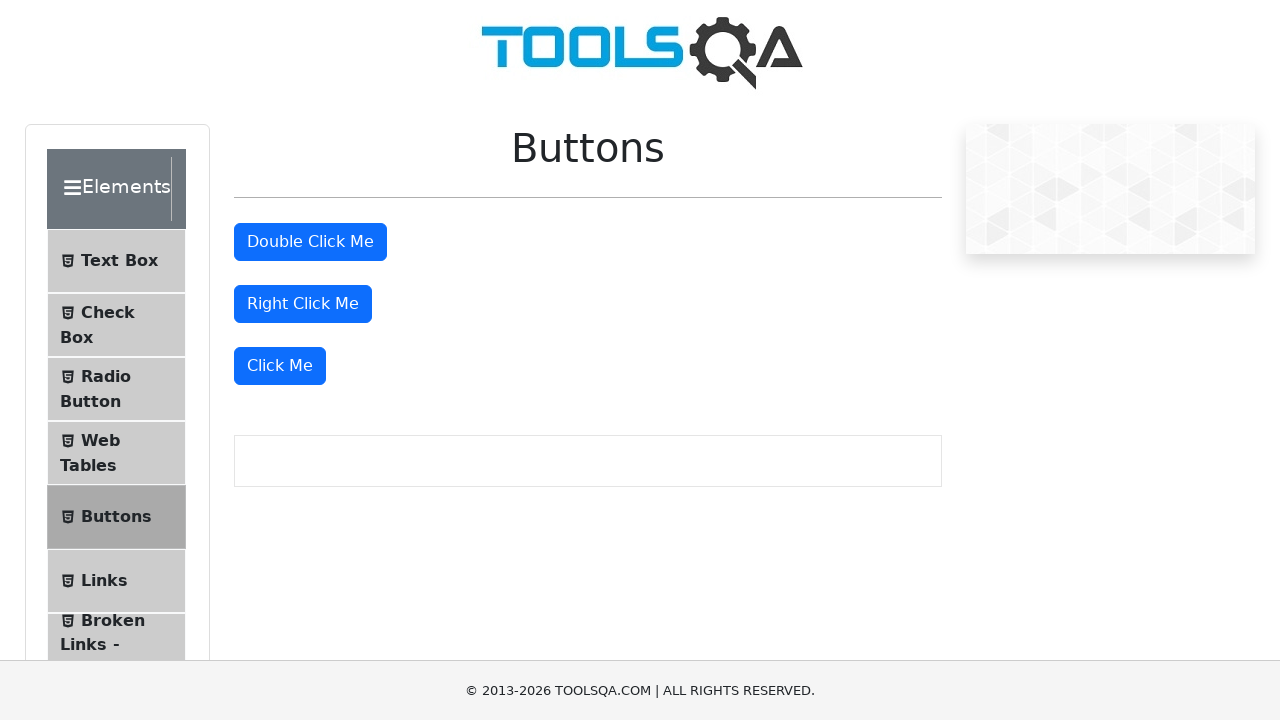

Located the right-click button element
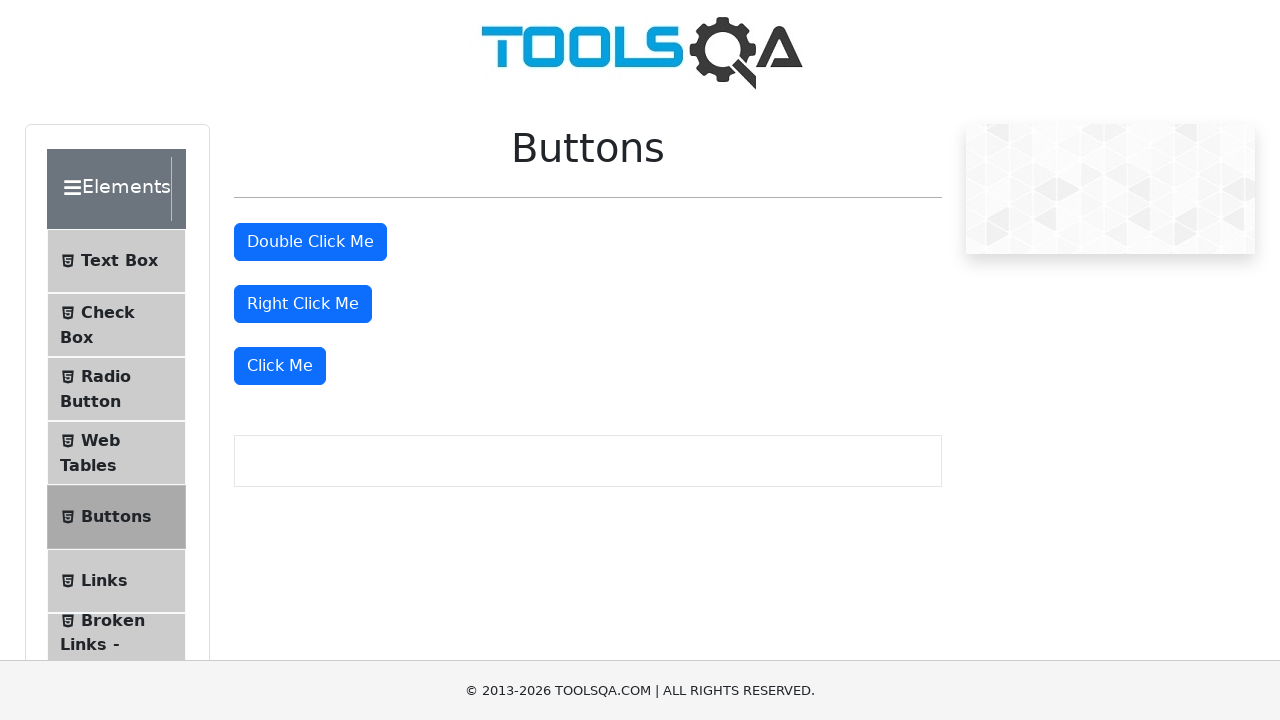

Performed right-click on the button at (303, 304) on #rightClickBtn
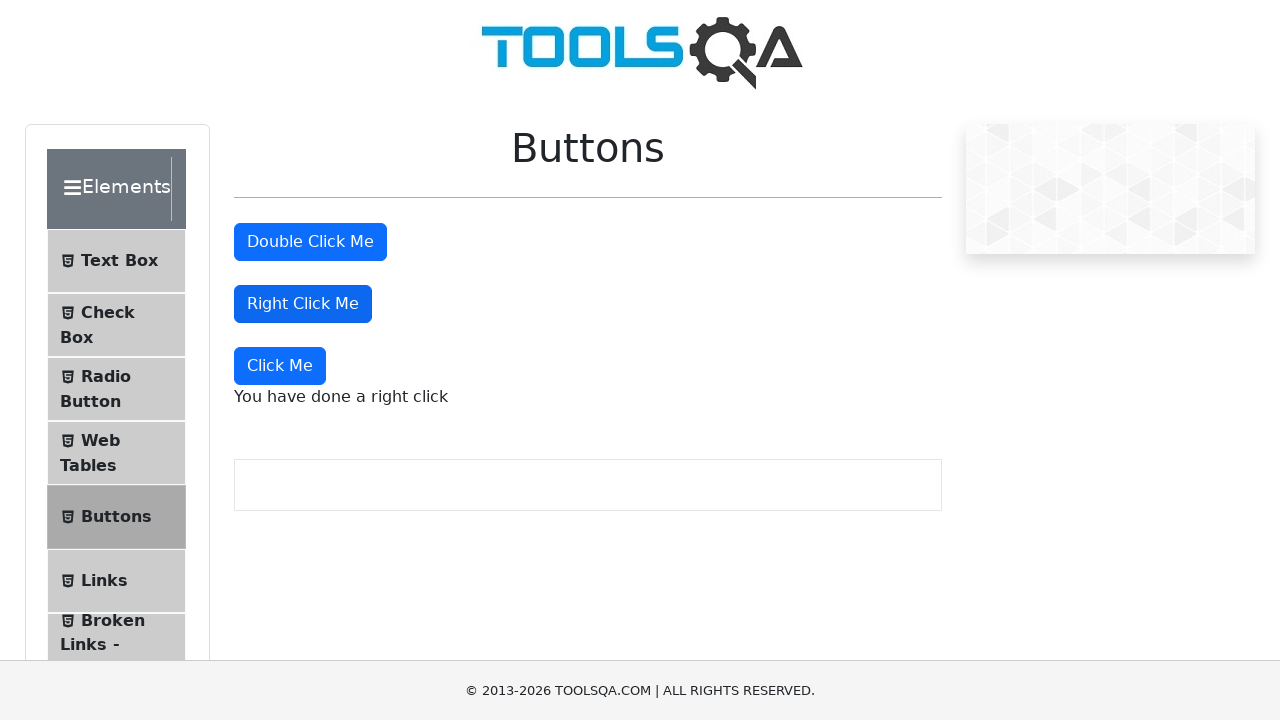

Located the right-click message element
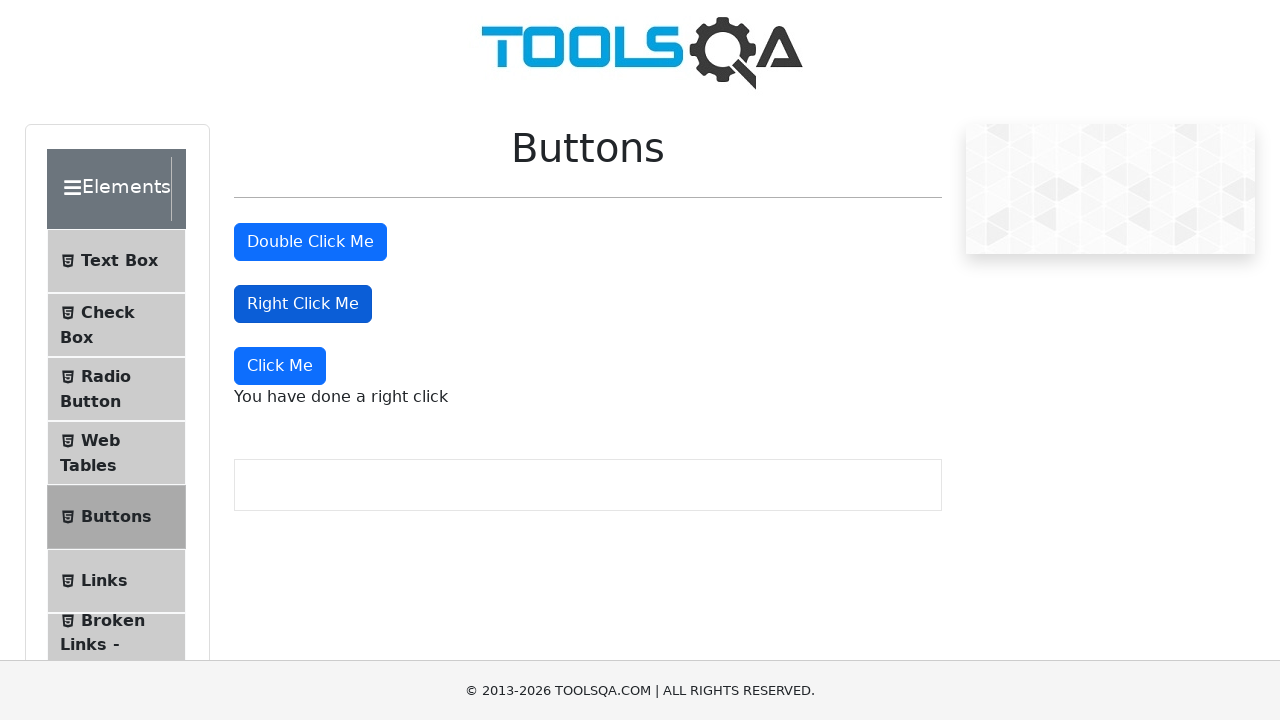

Verified message displays 'You have done a right click'
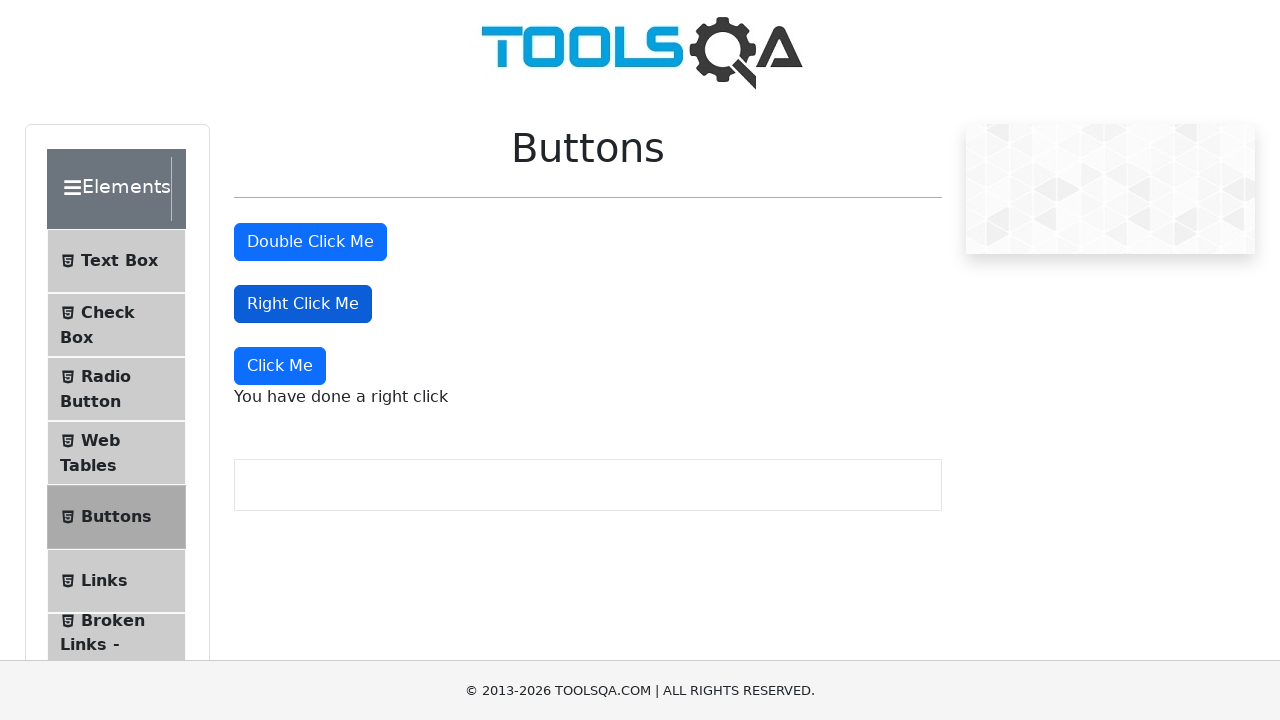

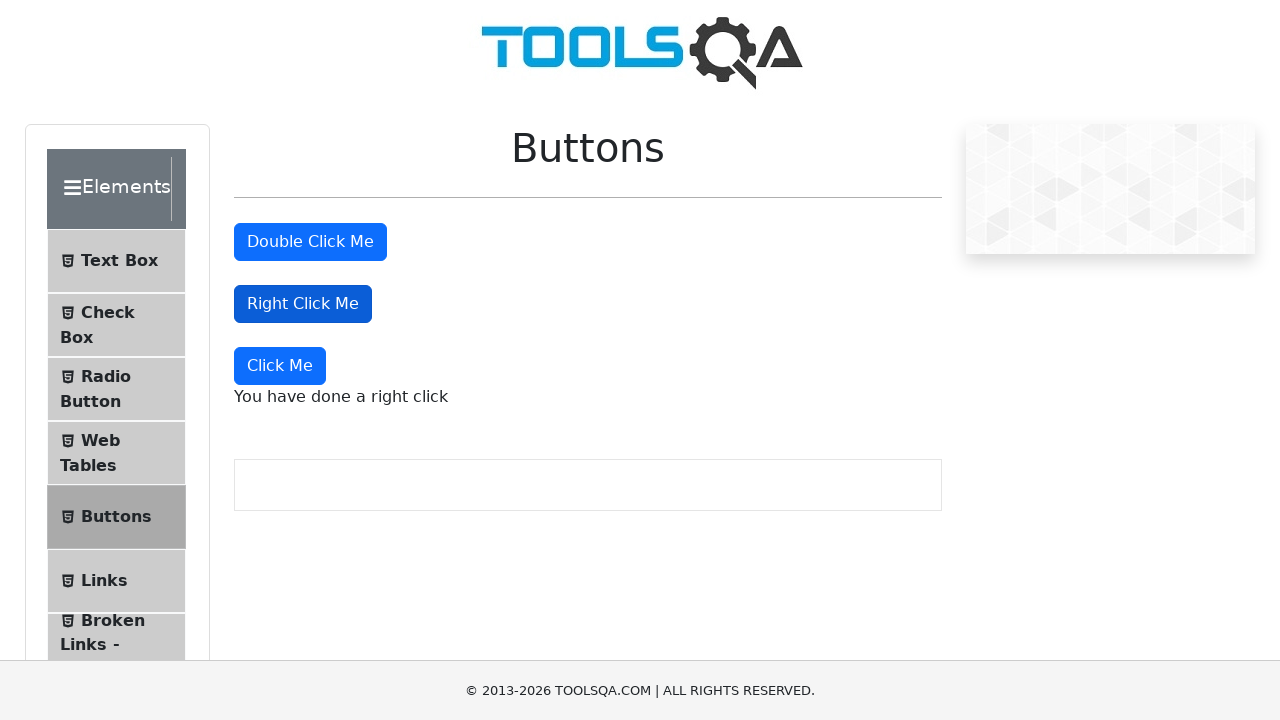